Tests dynamic click functionality on a button following the right-click button

Starting URL: https://demoqa.com/buttons

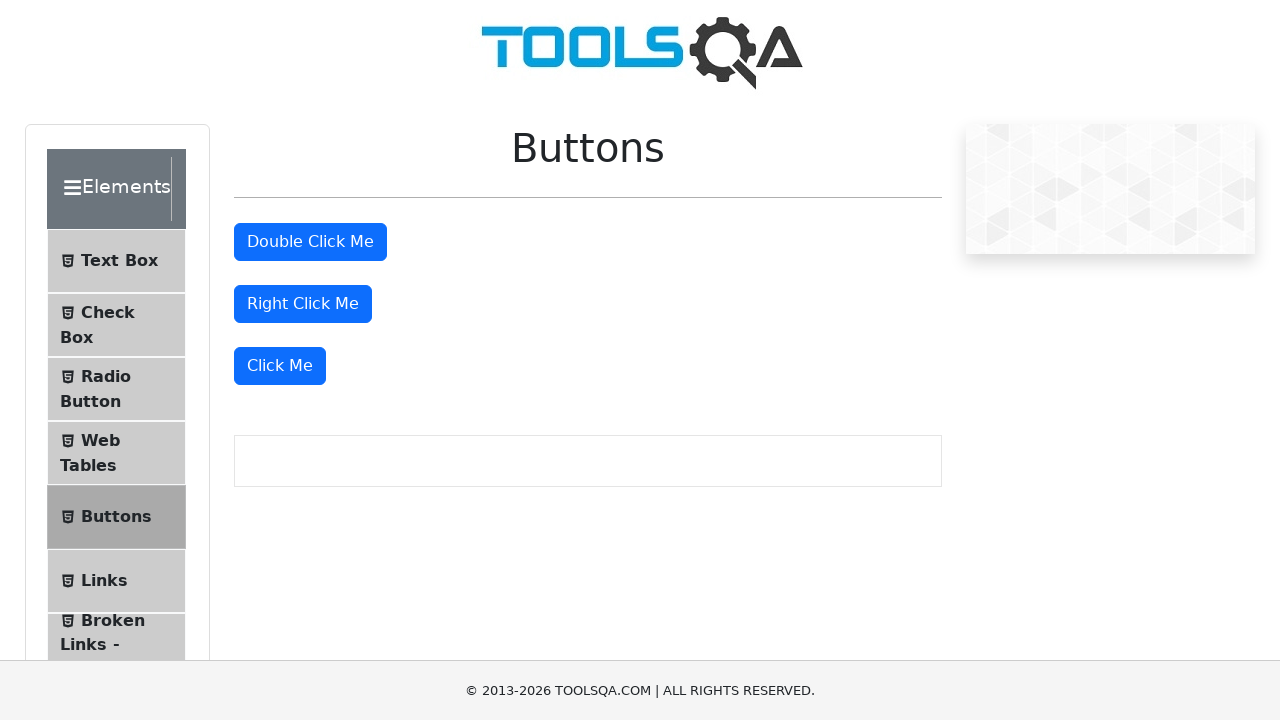

Scrolled into view the dynamic click button following the right-click button
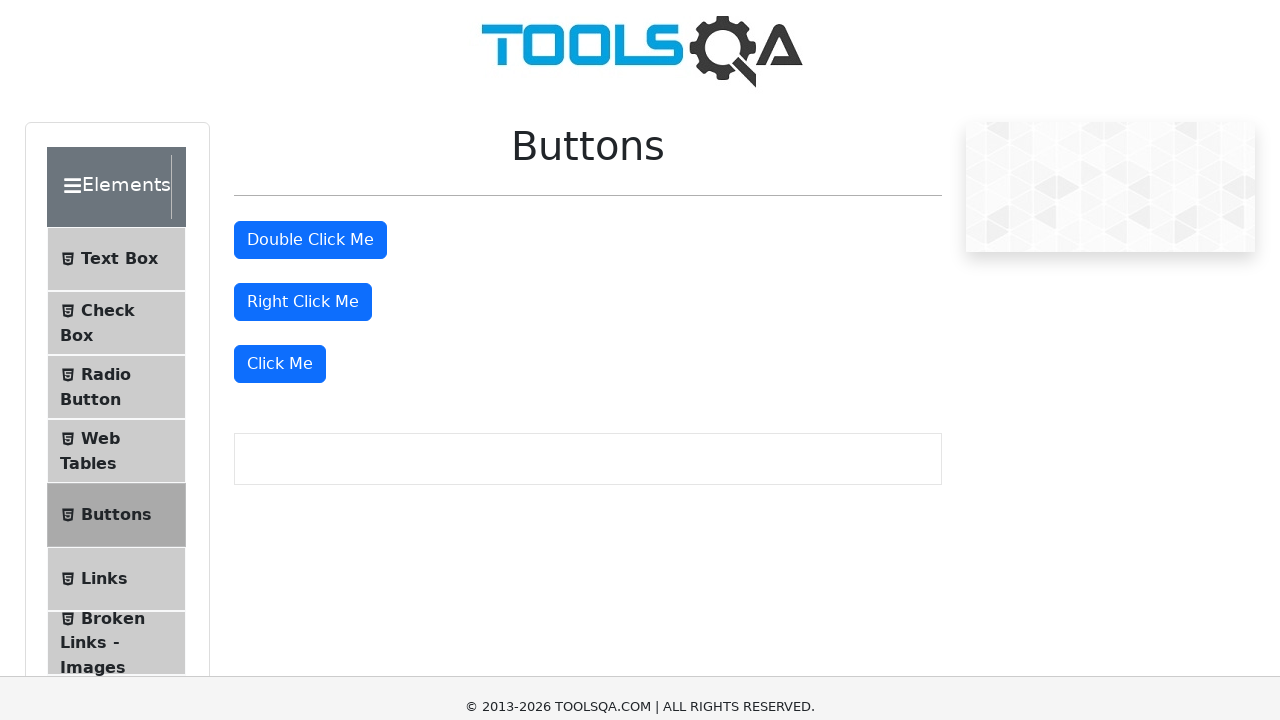

Clicked the dynamic click button at (280, 19) on xpath=//*[@id='rightClickBtn']/../following-sibling::div/button
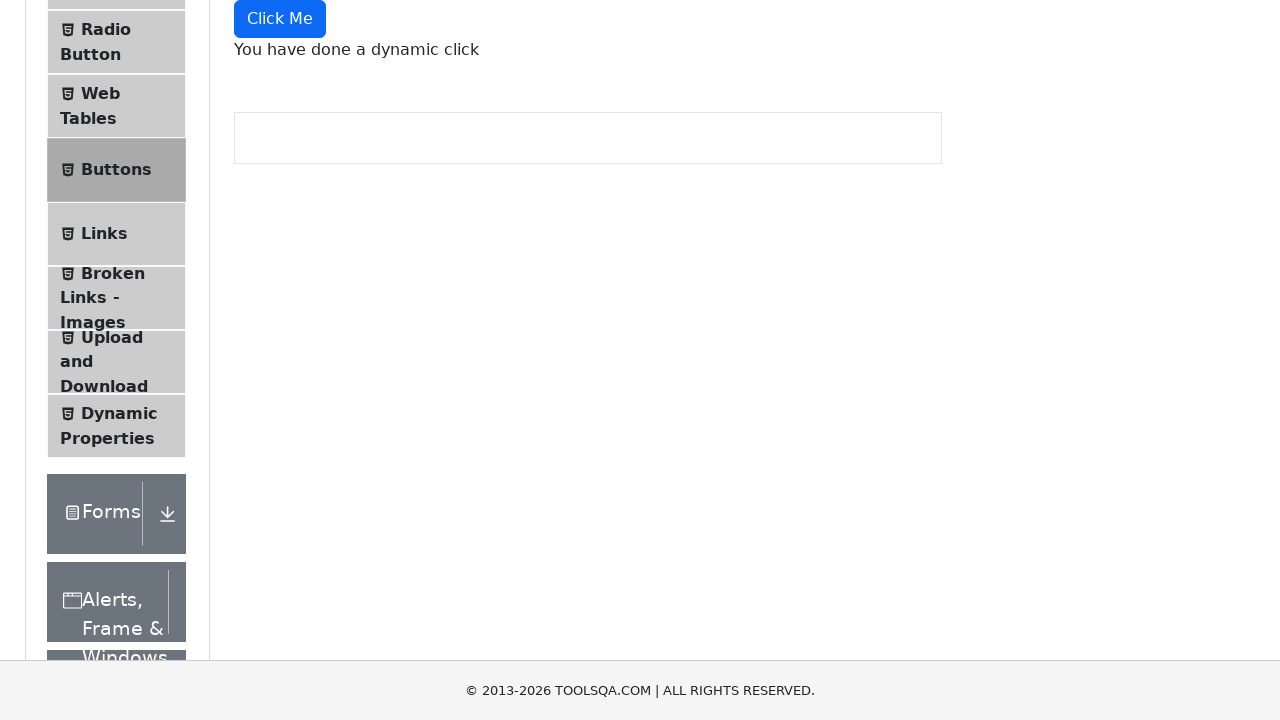

Dynamic click message appeared
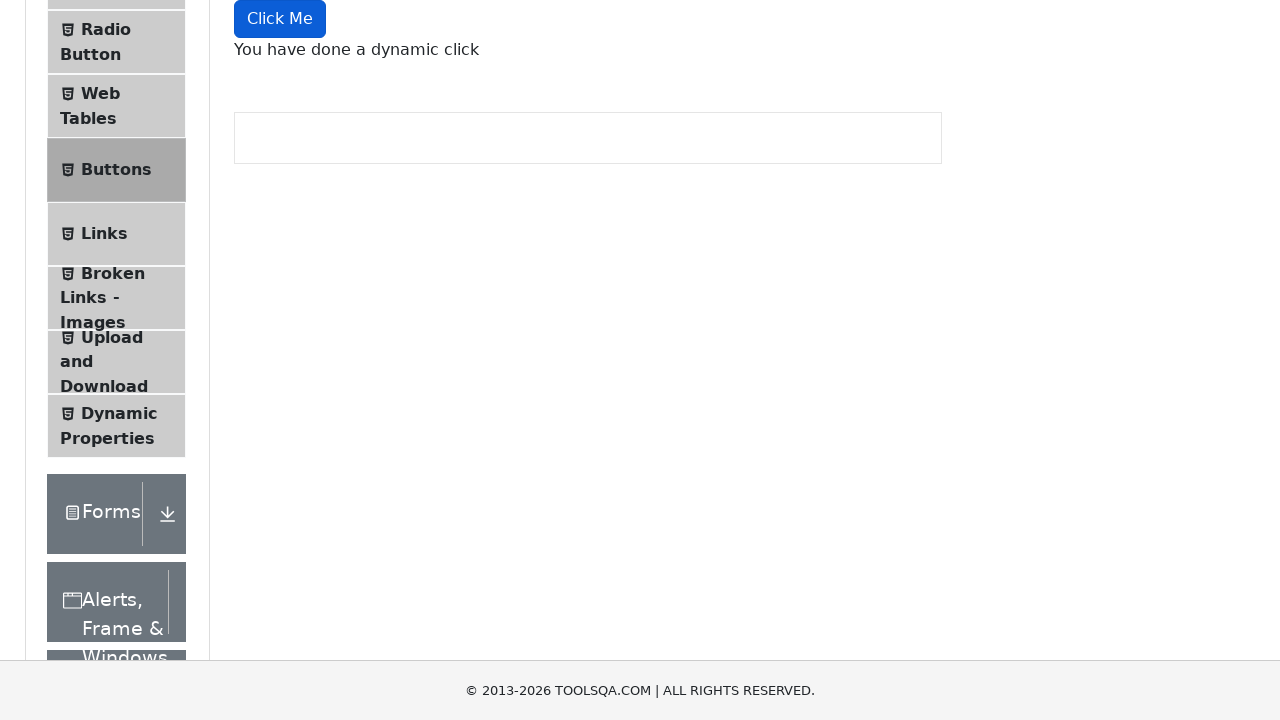

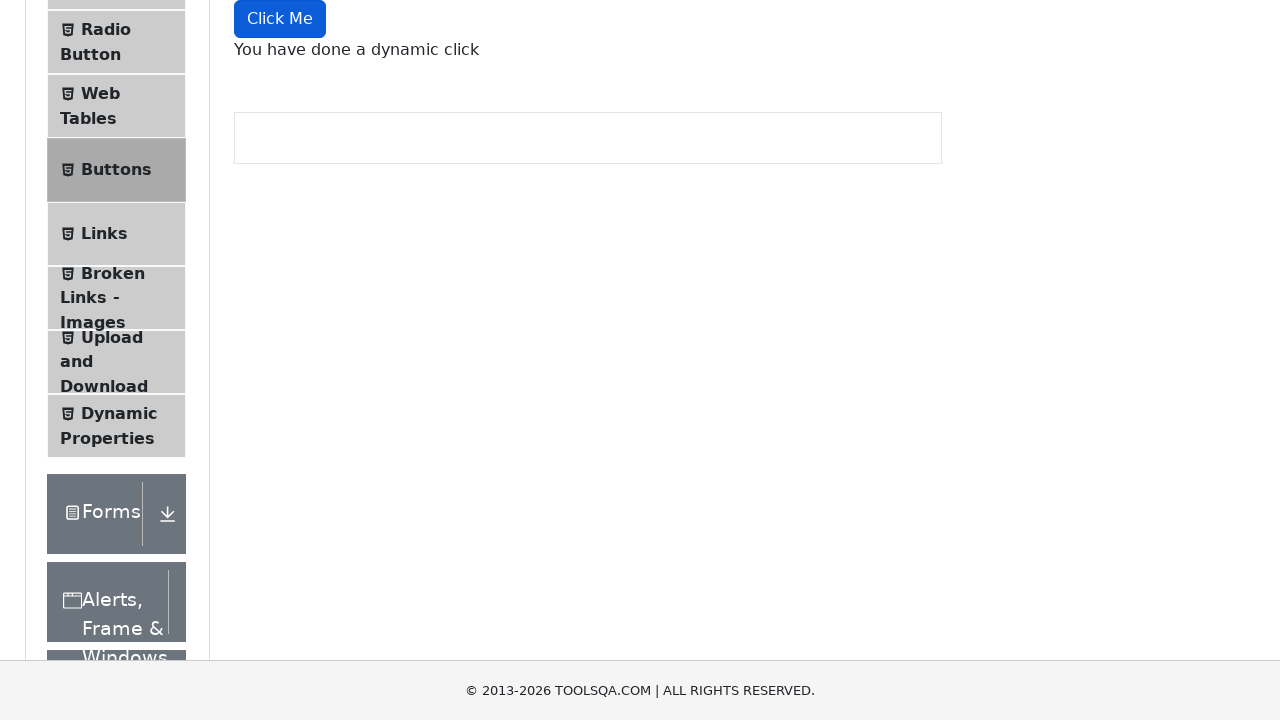